Analyzes a genetic sequence using the QGRS Mapper tool by submitting sequence data, configuring analysis parameters, and viewing results

Starting URL: https://bioinformatics.ramapo.edu/QGRS/analyze.php

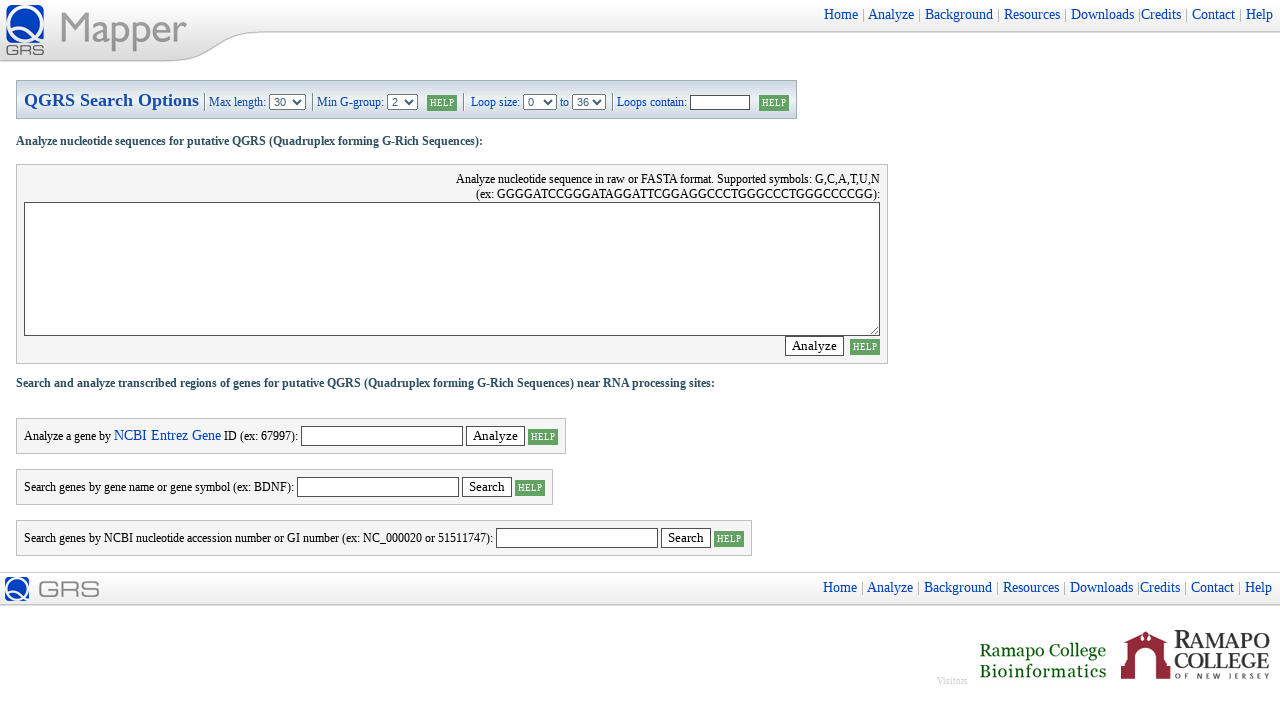

Selected maximum QGRS length of 45 on select[name='QGRSmax']
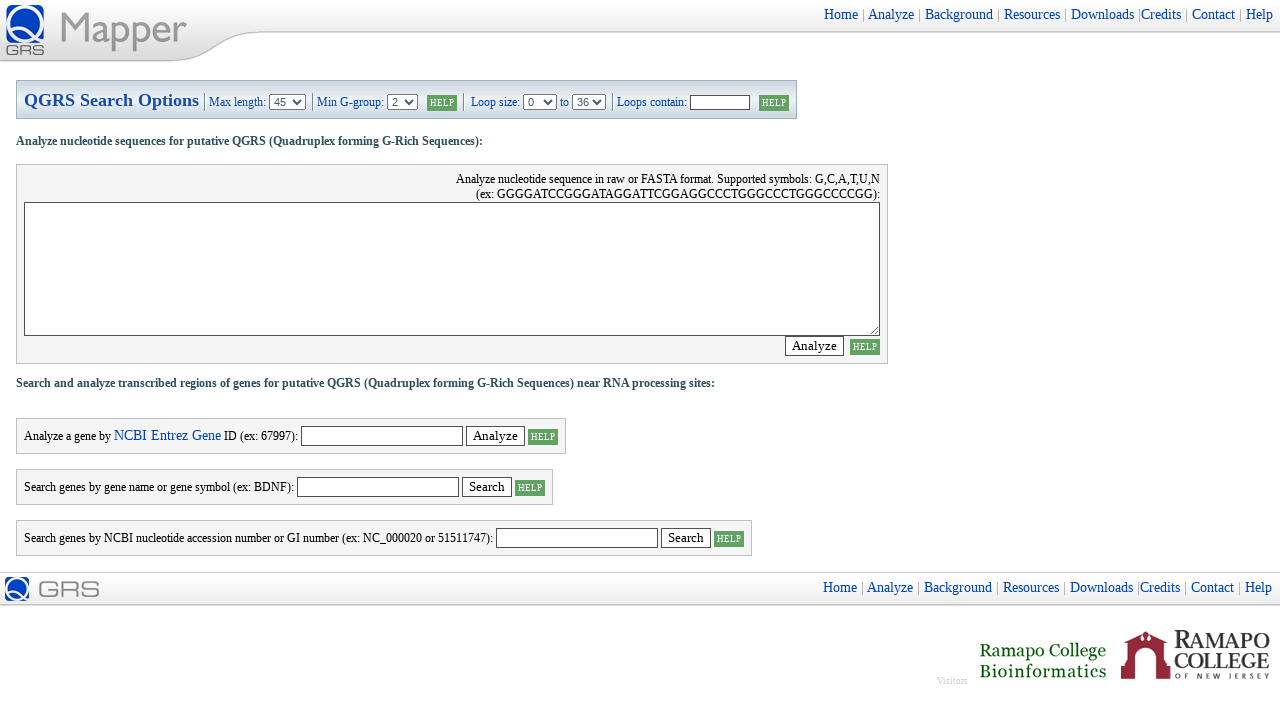

Filled sequence data into textarea on textarea[name='sequence']
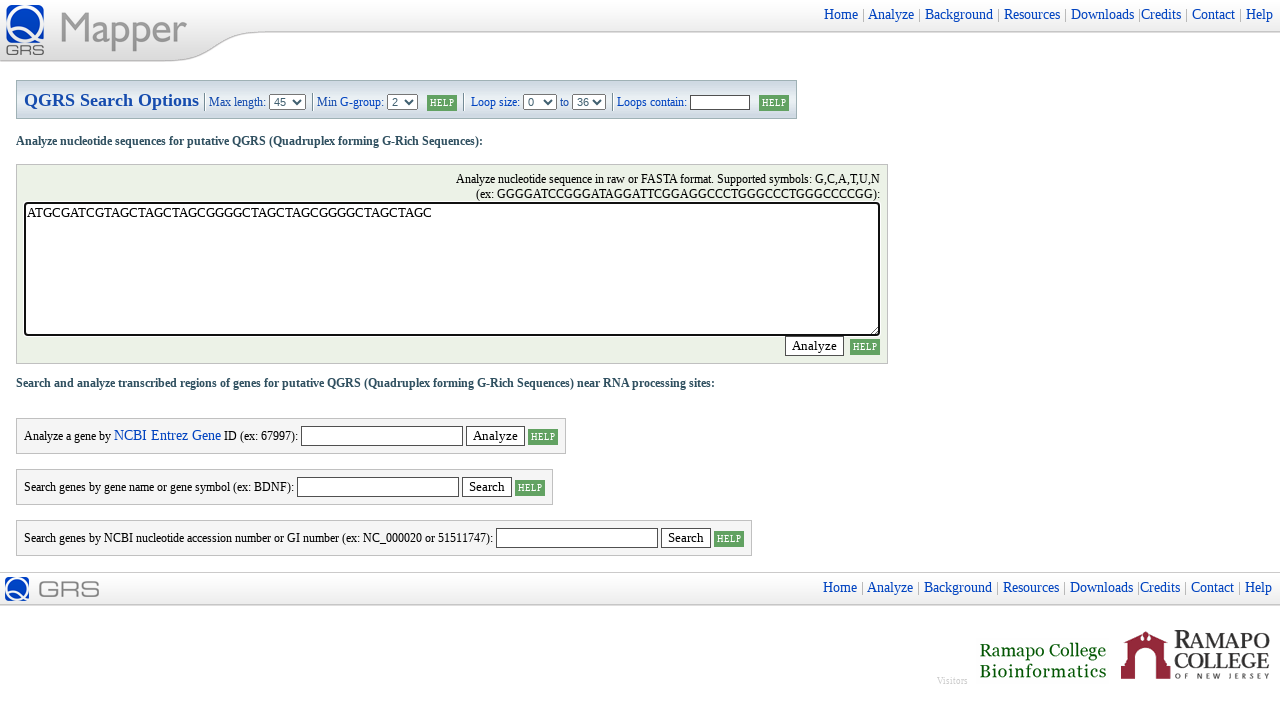

Clicked Analyze button to submit sequence for analysis at (814, 346) on input[value='Analyze']
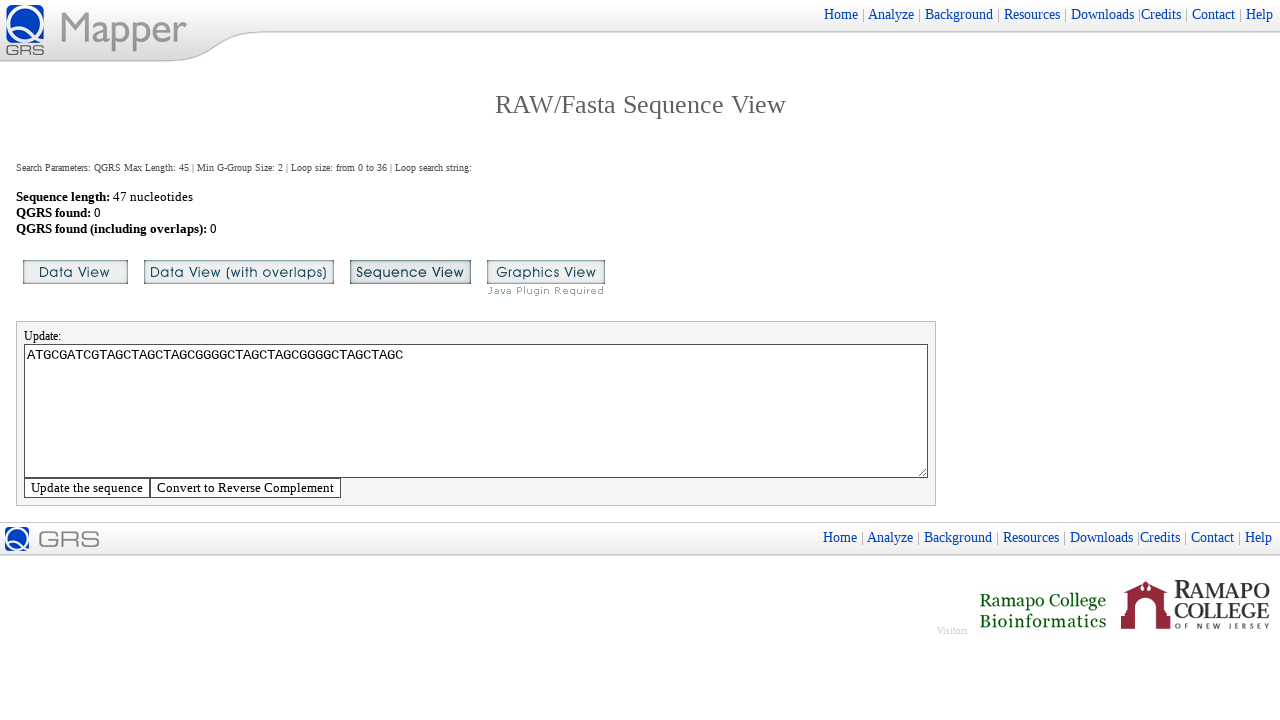

Analysis results loaded with data visualization image
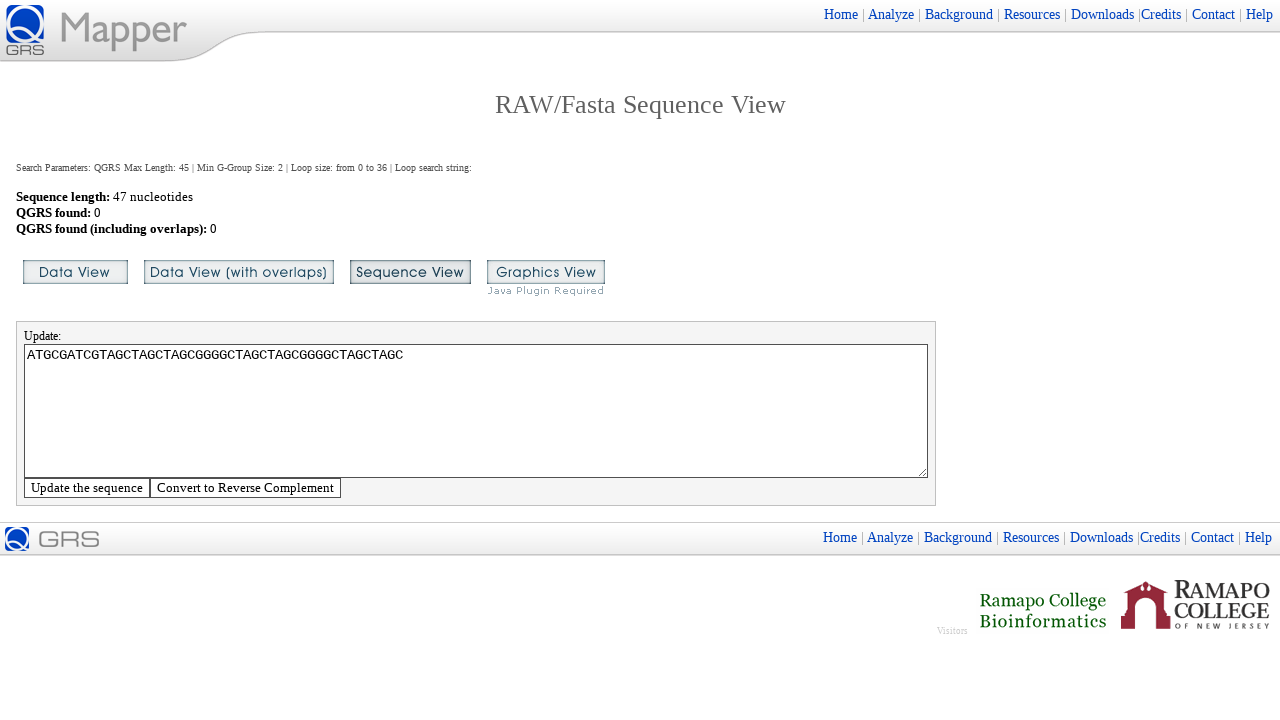

Clicked data visualization image to view detailed results at (76, 272) on img[src='data.gif']
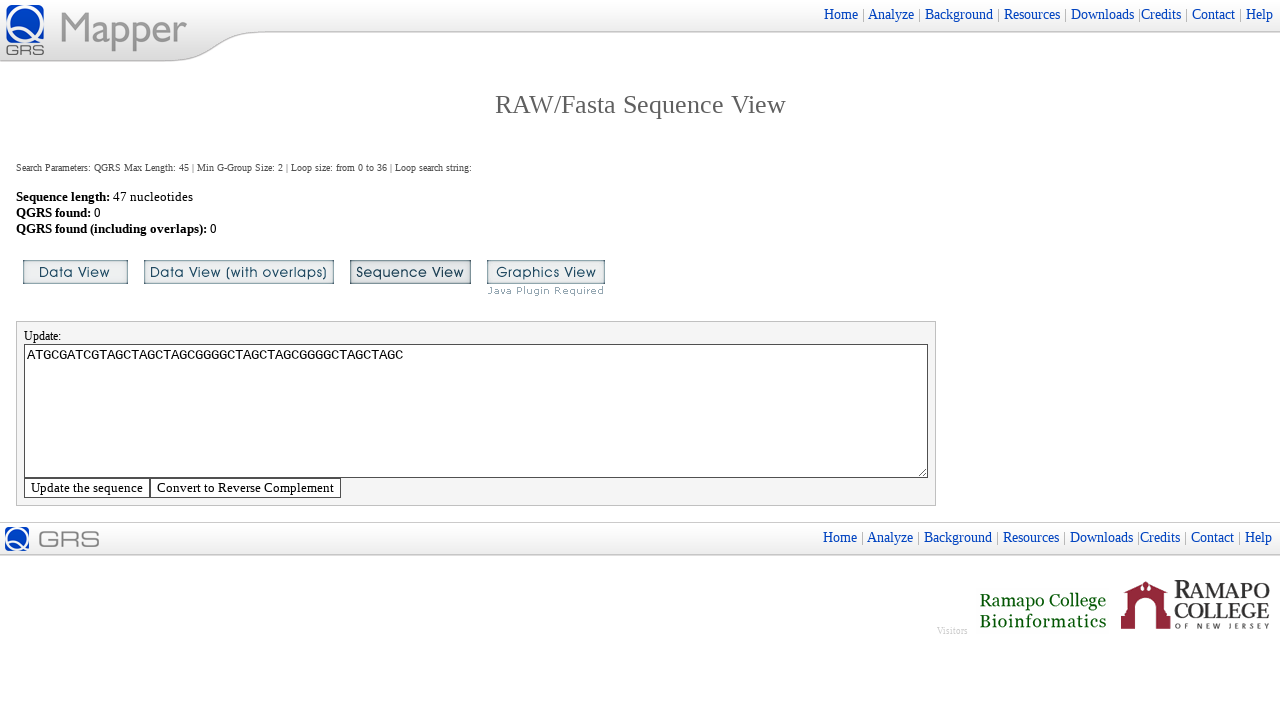

Waited for new tab to fully load
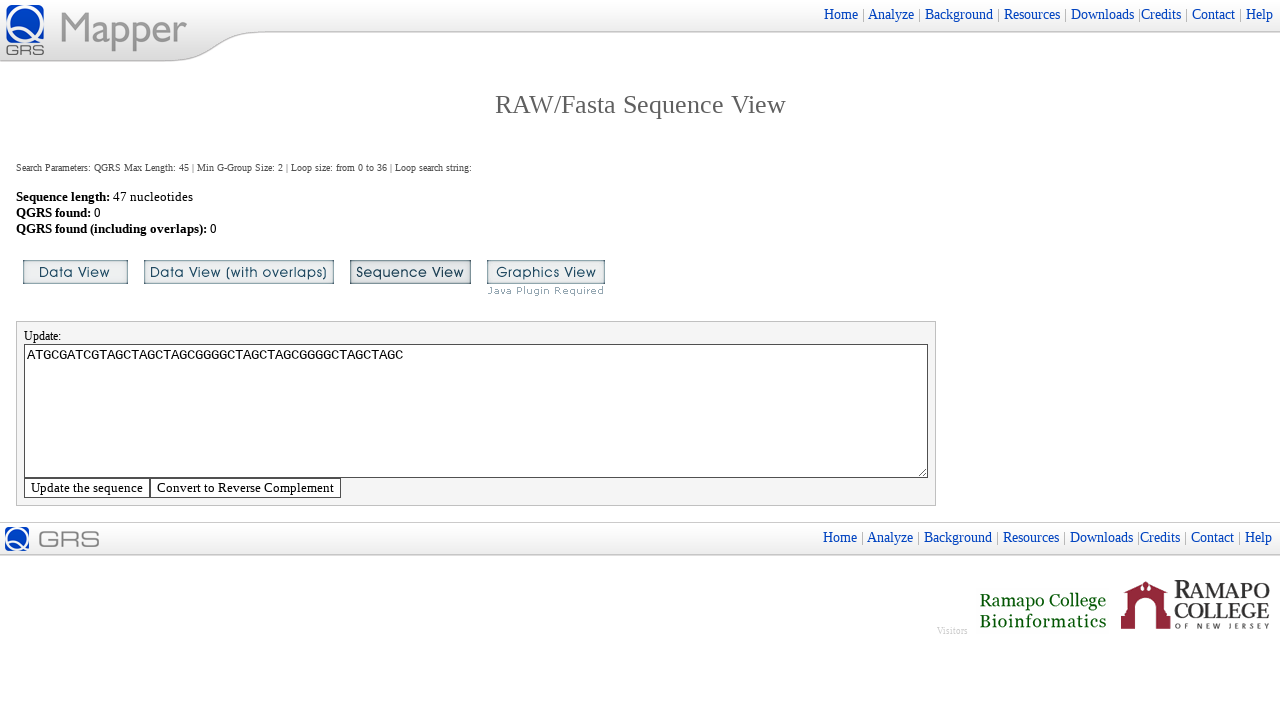

Switched to newly opened tab
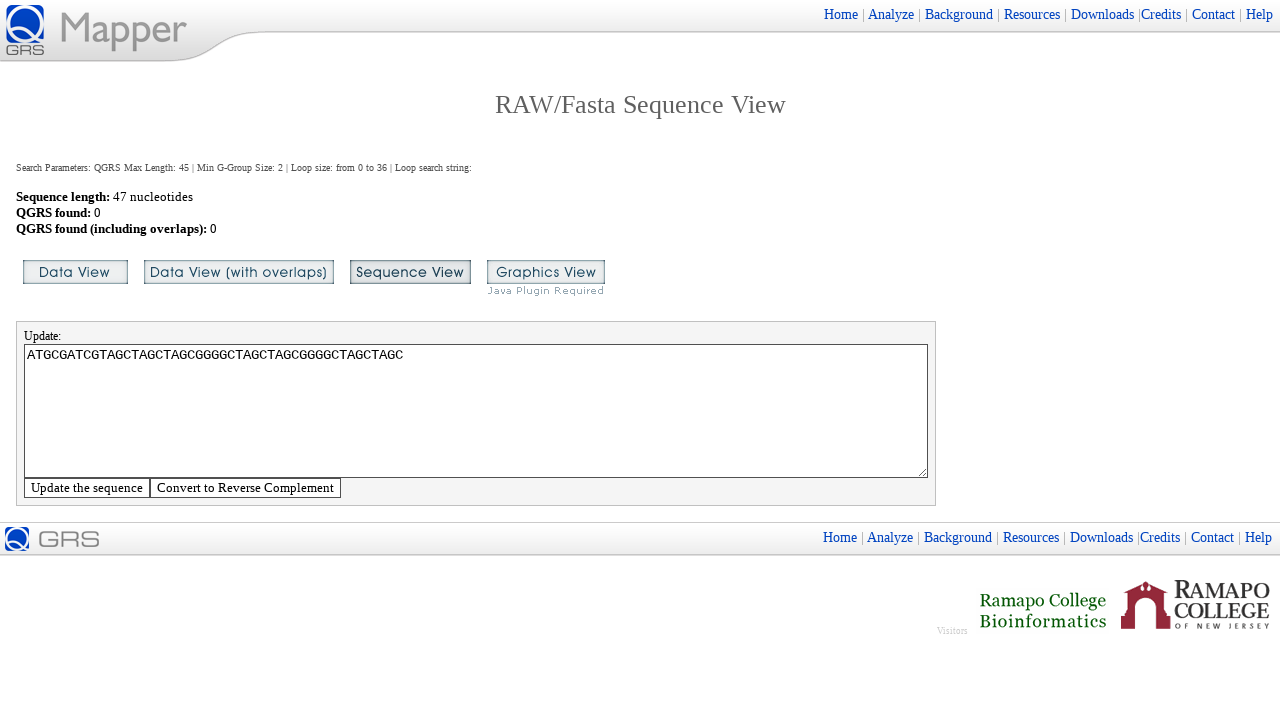

Results table loaded in new tab
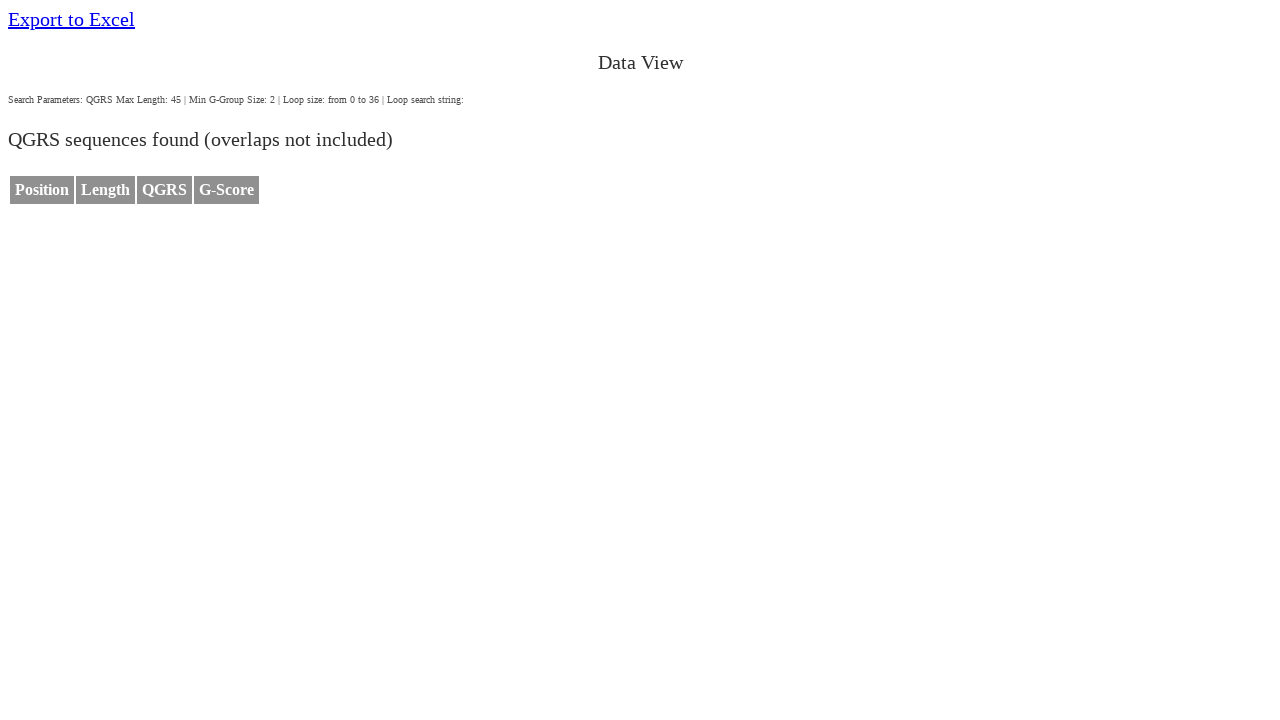

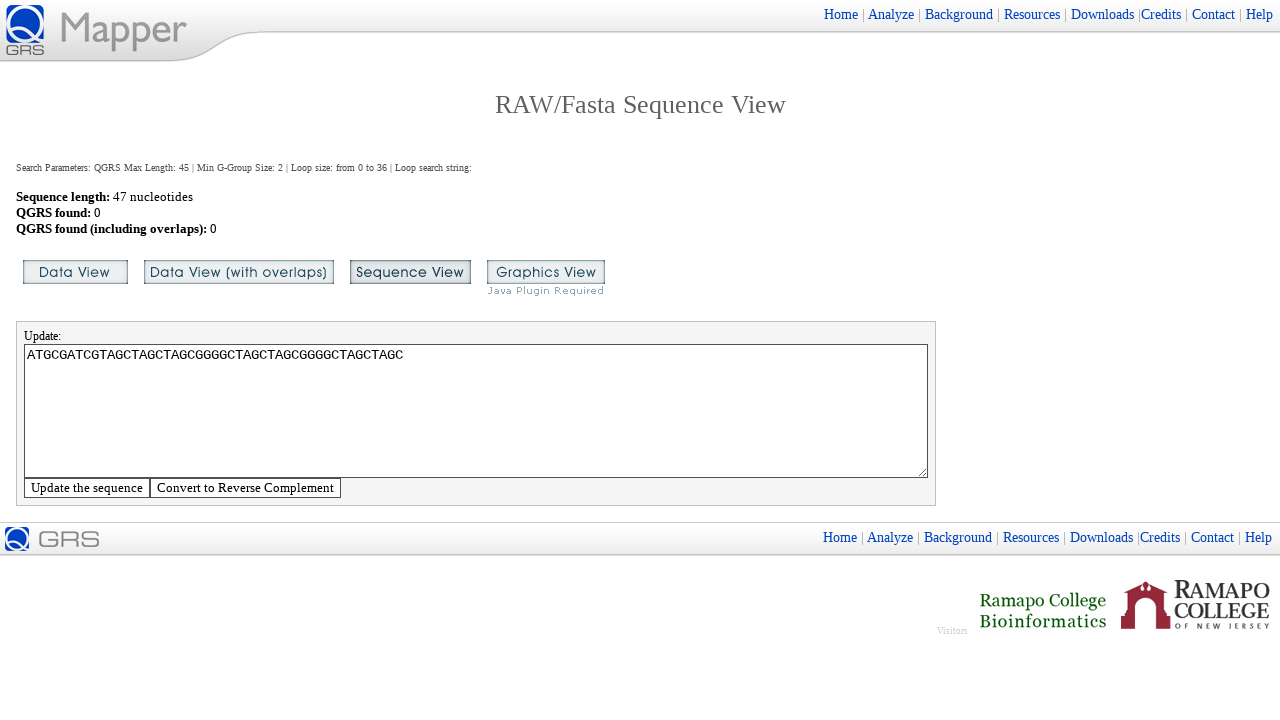